Verifies that the page title contains 'gündem'

Starting URL: https://egundem.com

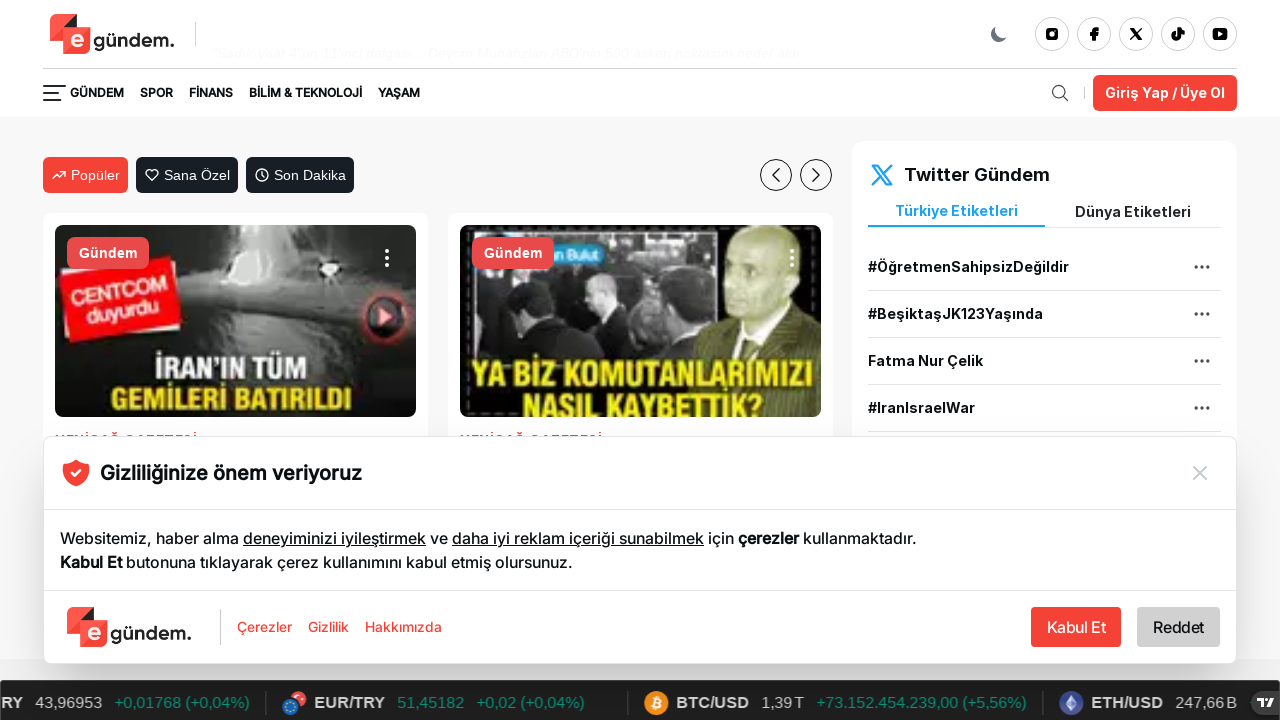

Verified that page title contains 'gündem'
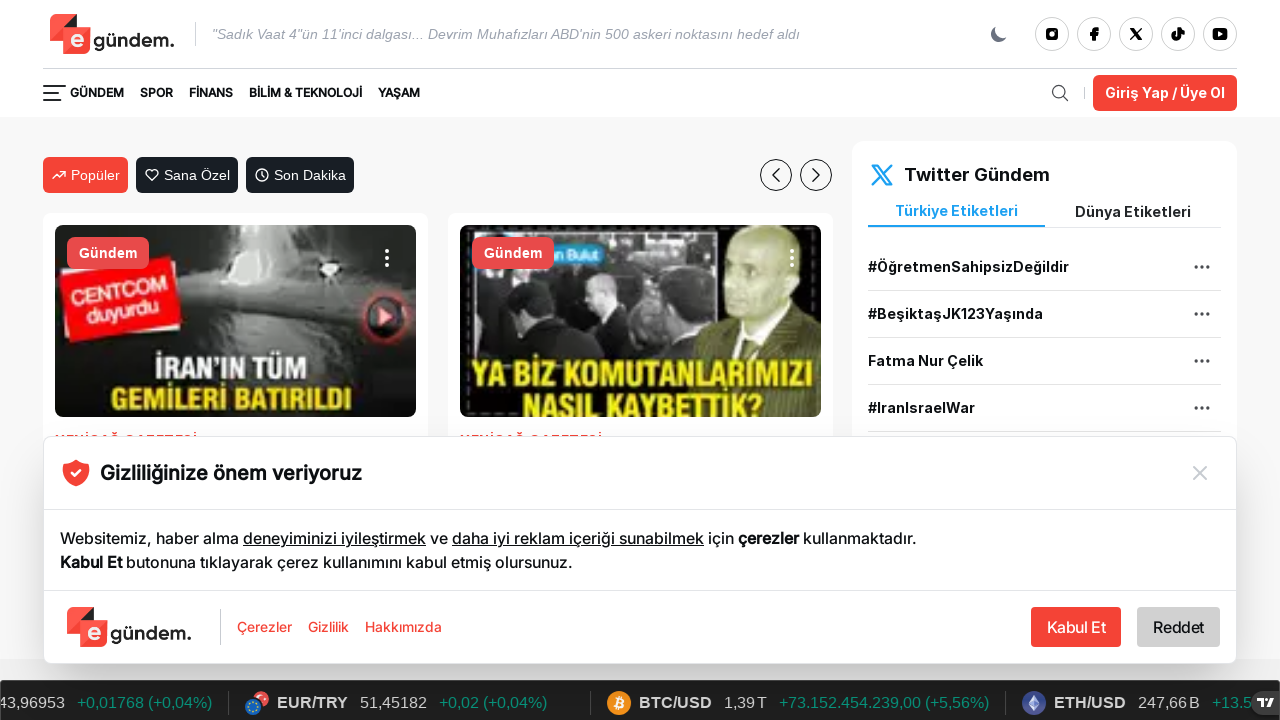

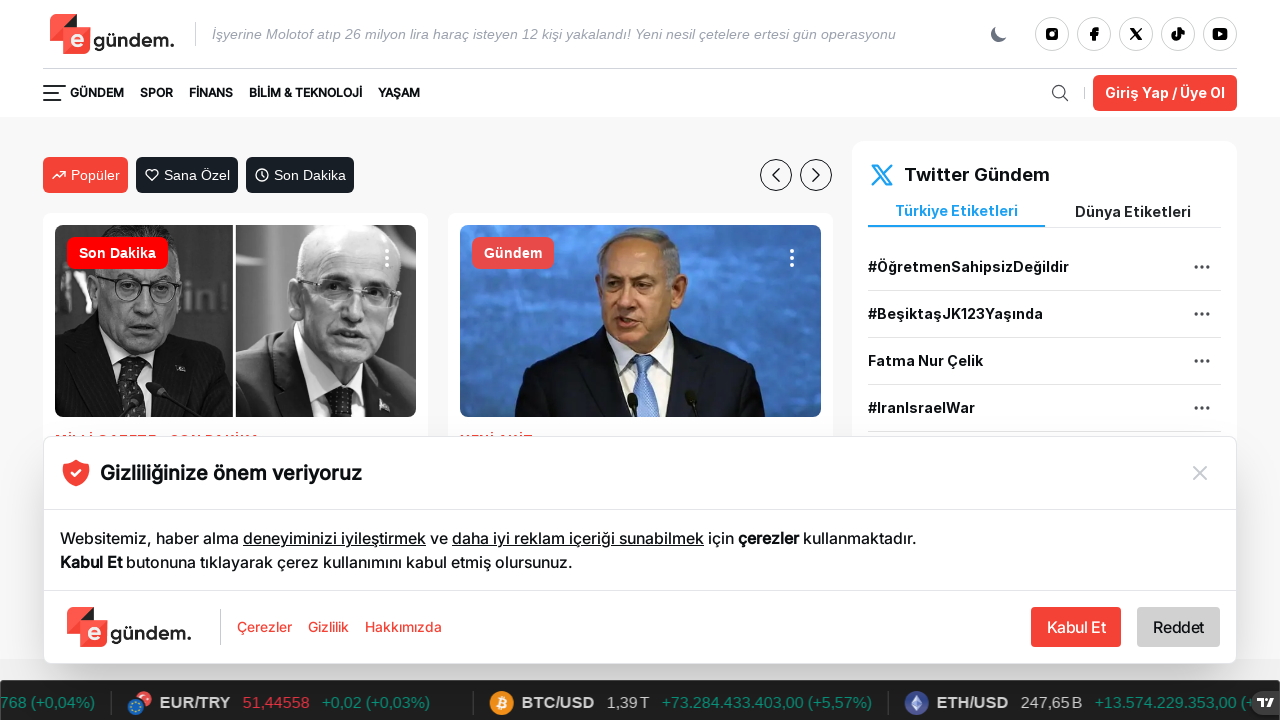